Tests that clicking on the Desktop navigation link activates that section by verifying the element gets the "is-active" class

Starting URL: https://www.telerik.com/support/demos

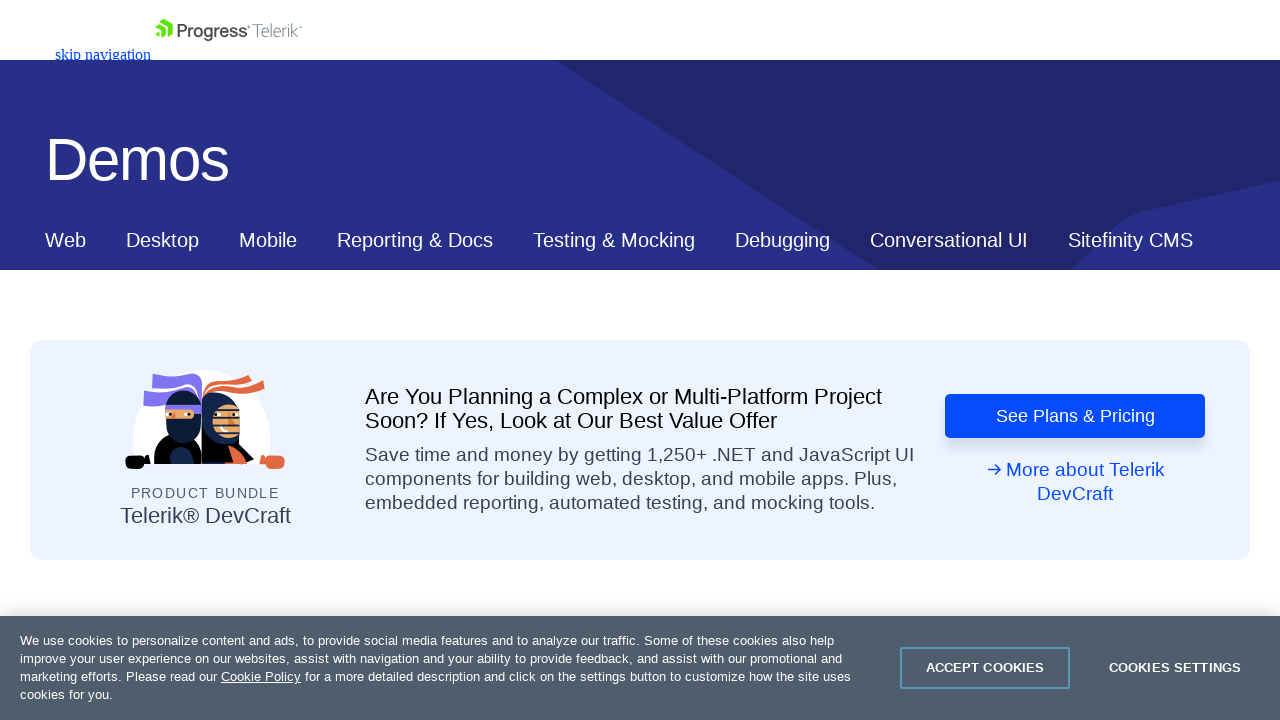

Navigated to https://www.telerik.com/support/demos
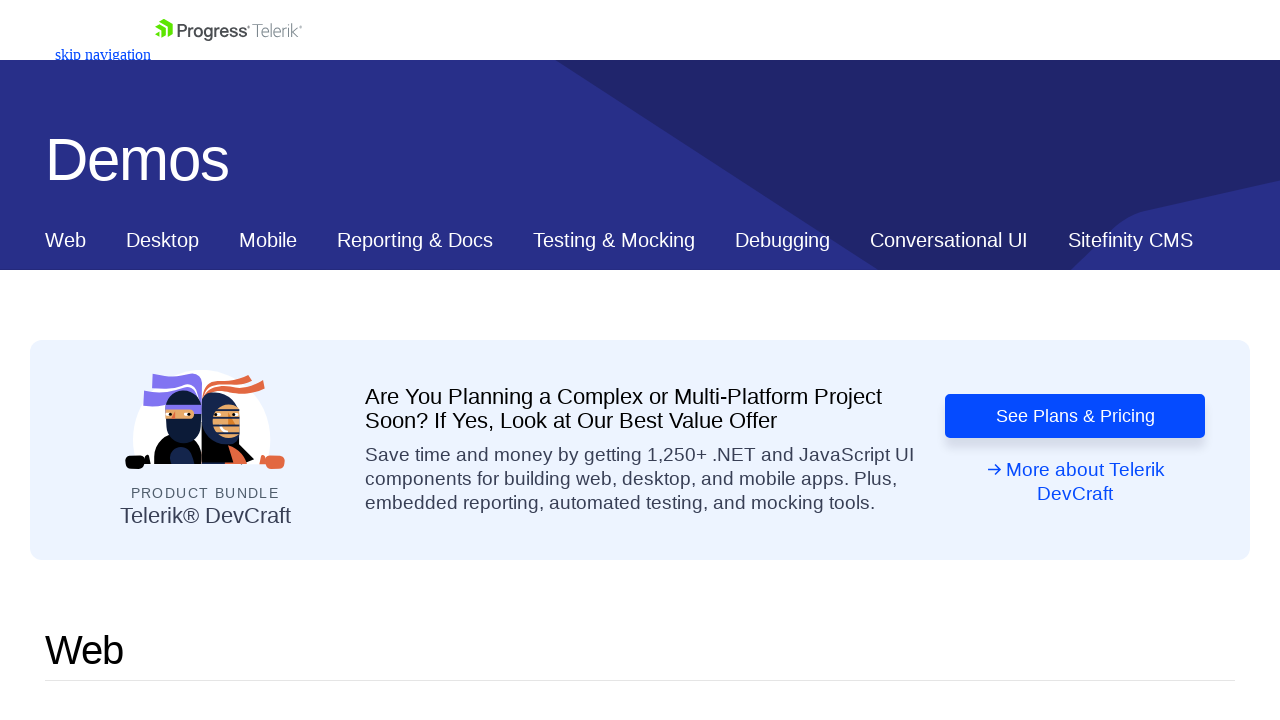

Clicked on Desktop navigation link at (162, 240) on xpath=//*[@id='ContentPlaceholder1_T53129E6C012_Col00']/nav/div/div[2]/a[2]
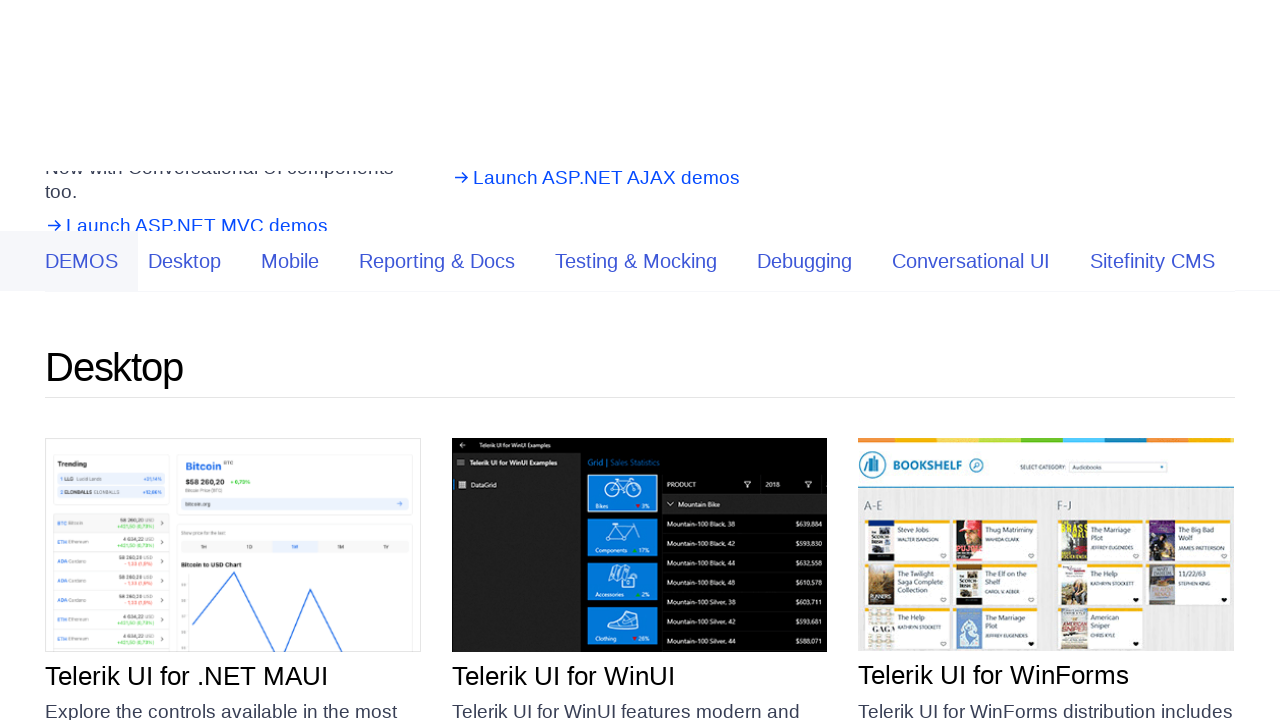

Waited 3000ms for navigation/state change to complete
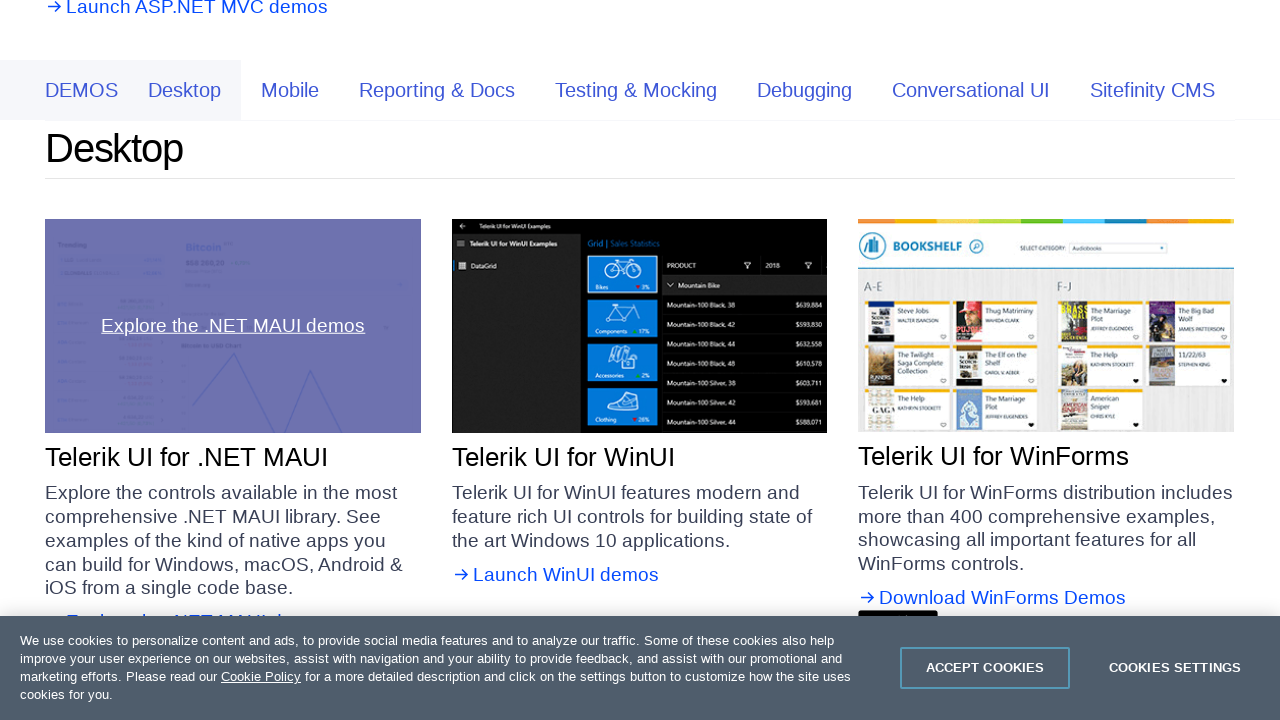

Verified Desktop link has 'is-active' class
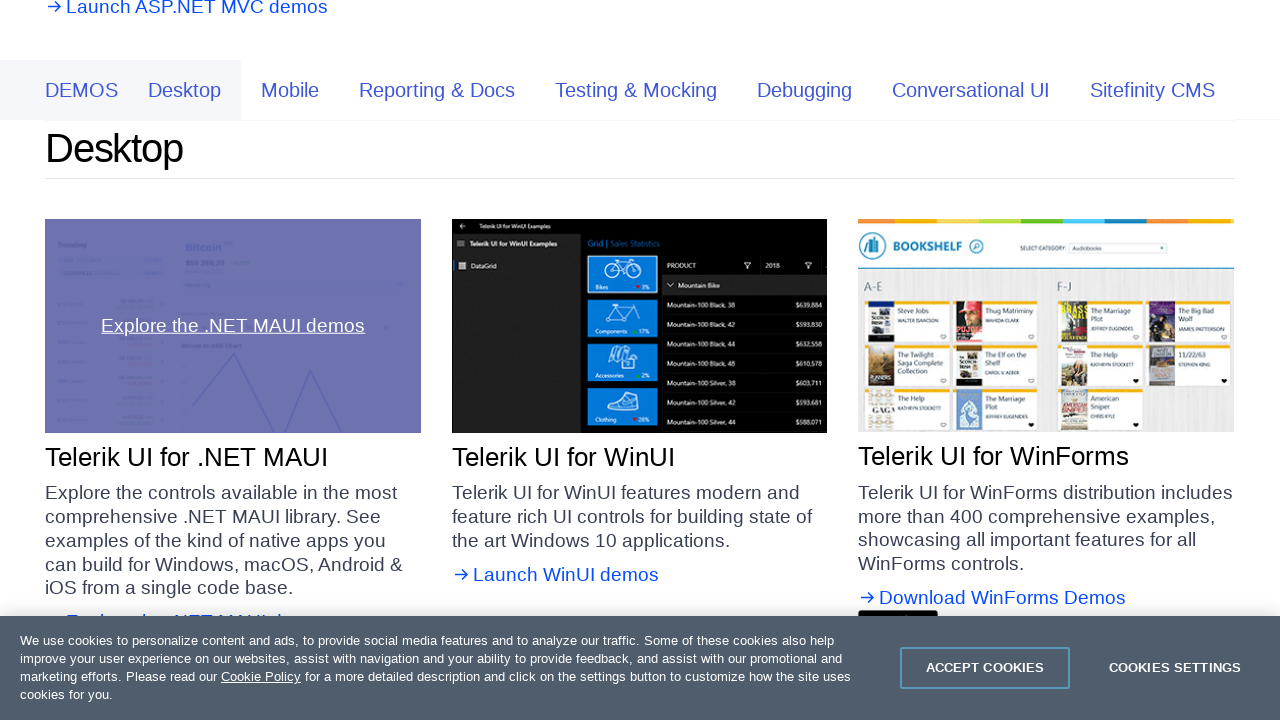

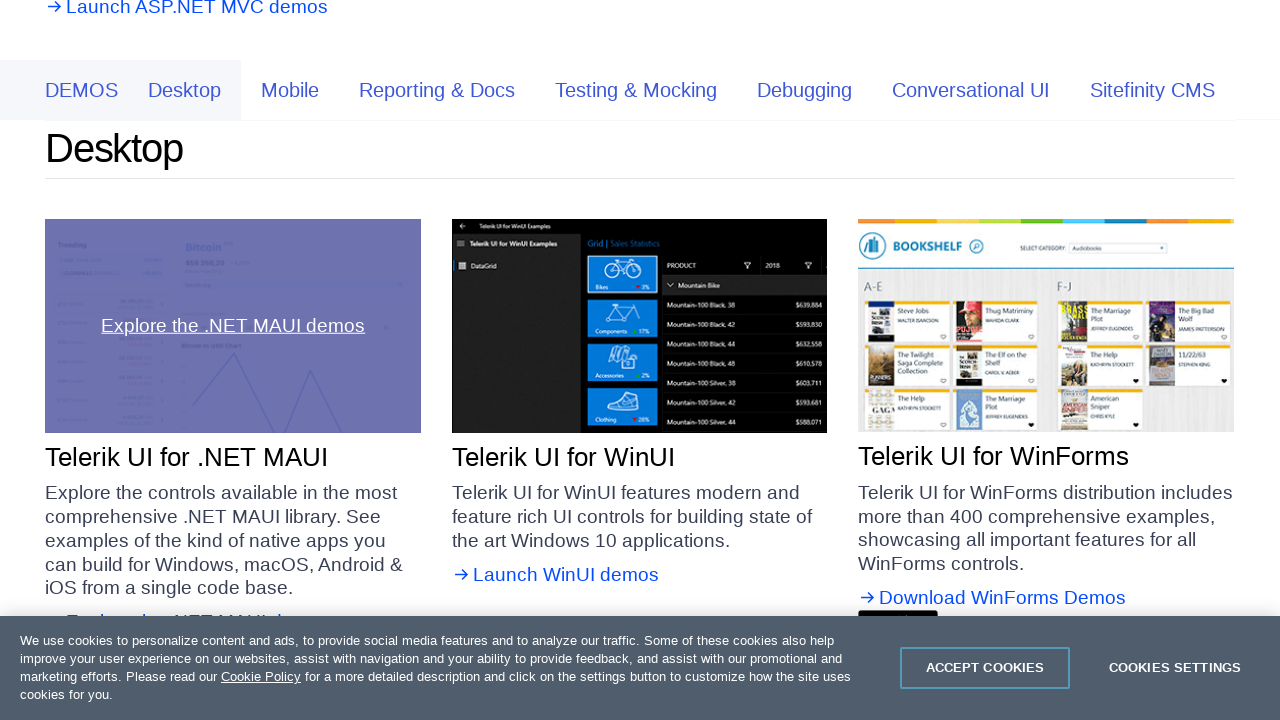